Tests flight search functionality by selecting departure and destination ports, then clicking find flights button

Starting URL: https://blazedemo.com/

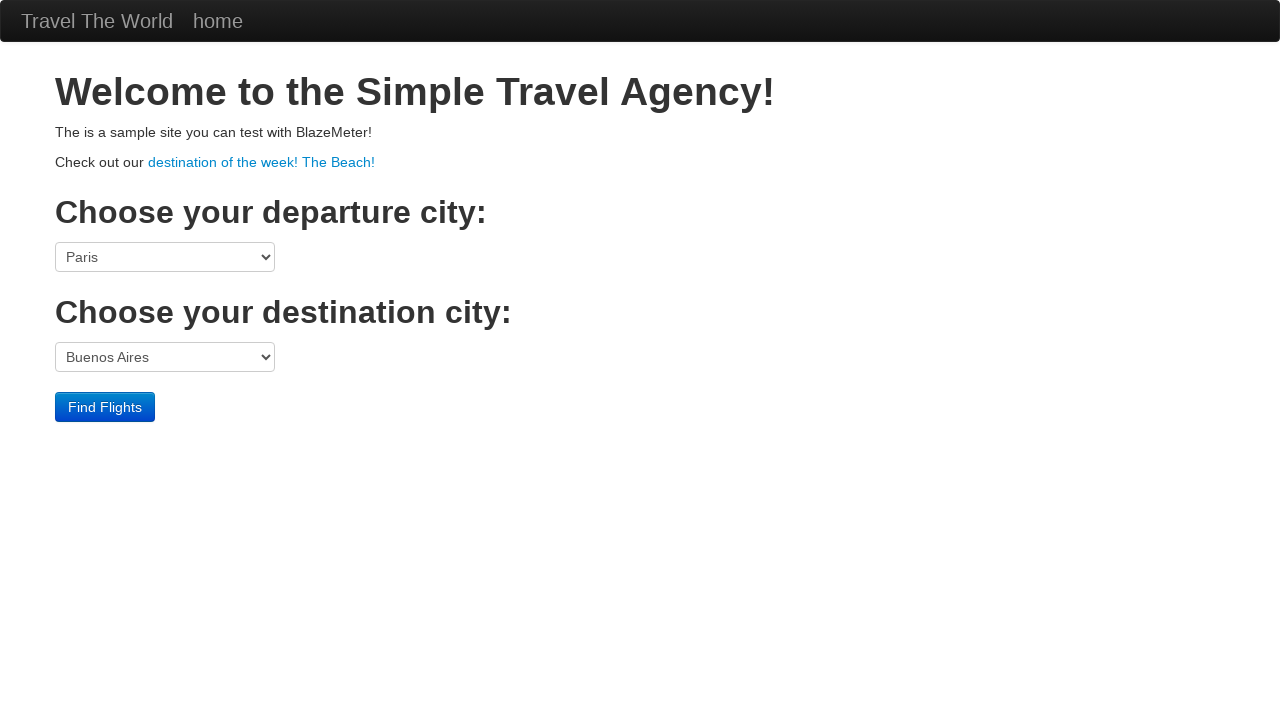

Verified page title is 'BlazeDemo'
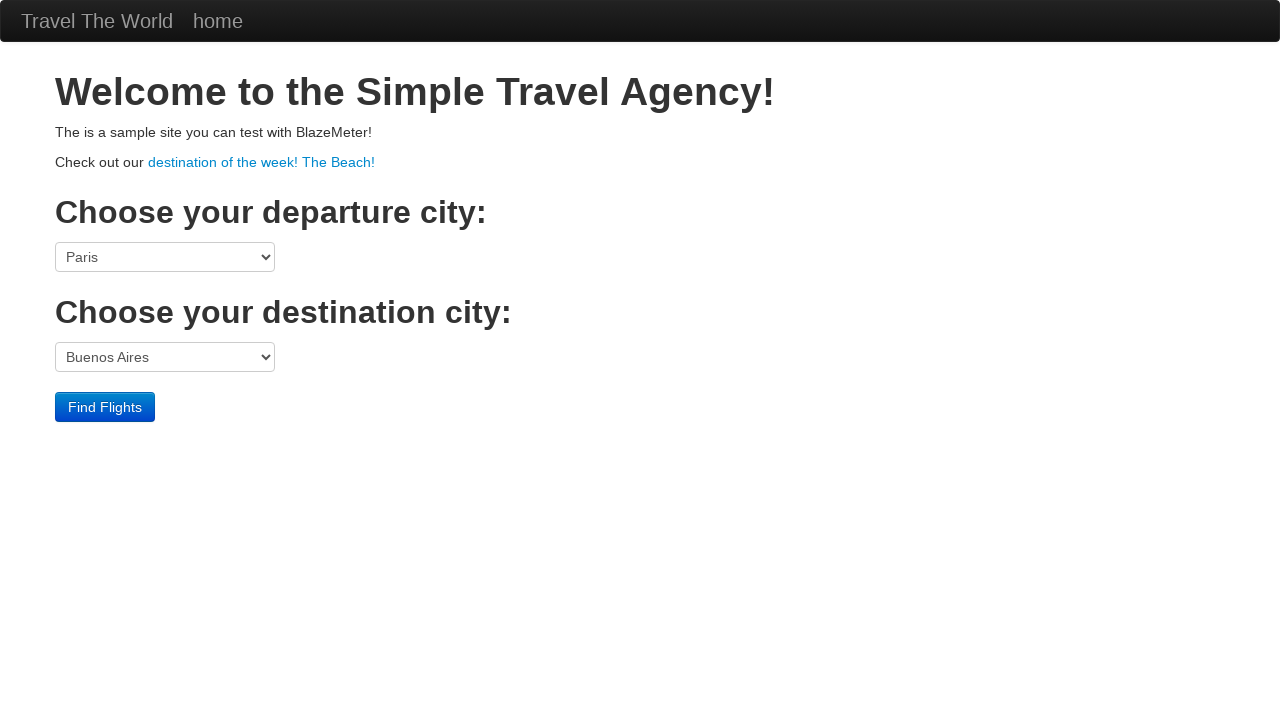

Selected 'Portland' as departure port on //html[1]/body[1]/div[3]/form[1]/select[1]
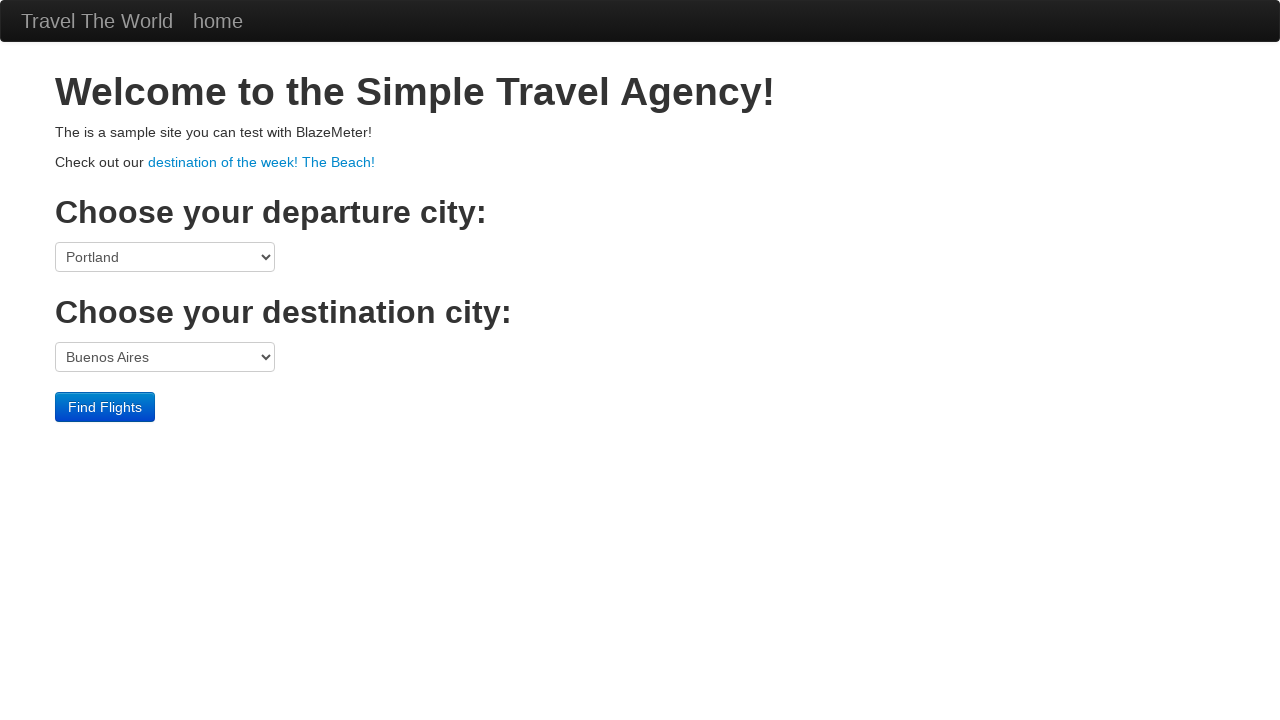

Selected 'London' as destination port on //html[1]/body[1]/div[3]/form[1]/select[2]
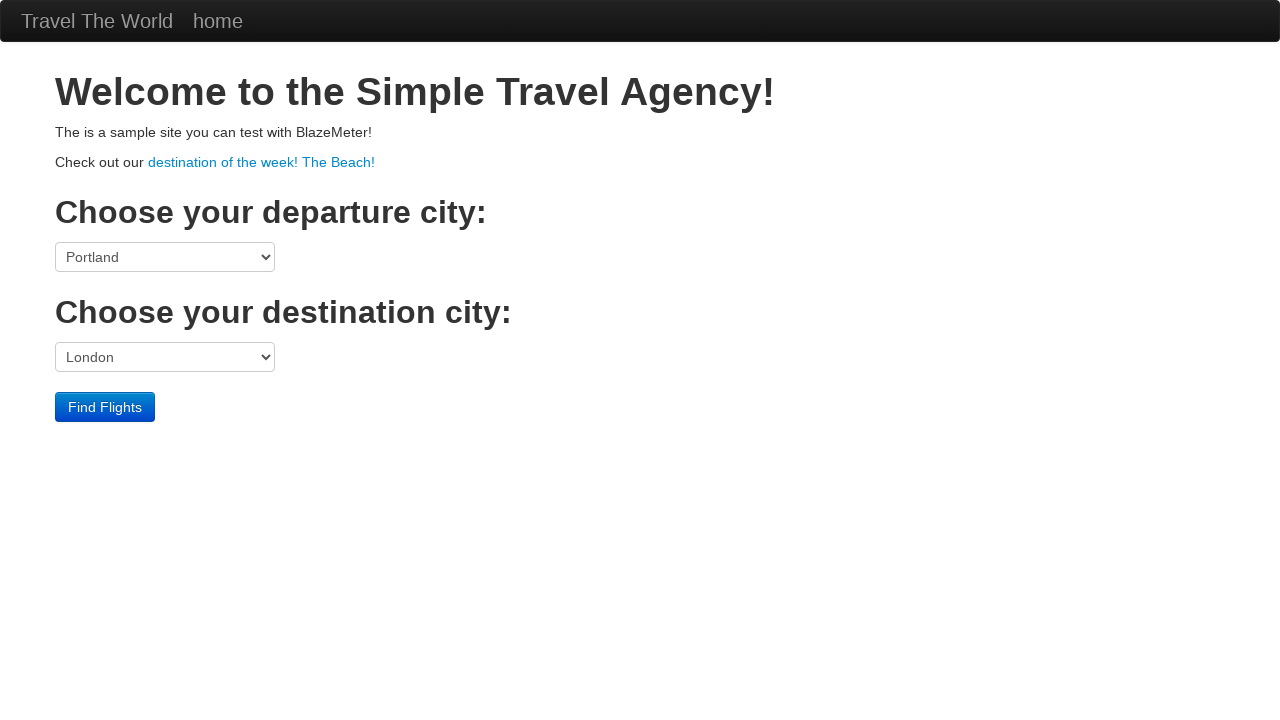

Clicked 'Find Flights' button to search for flights at (105, 407) on xpath=//input[@class='btn btn-primary']
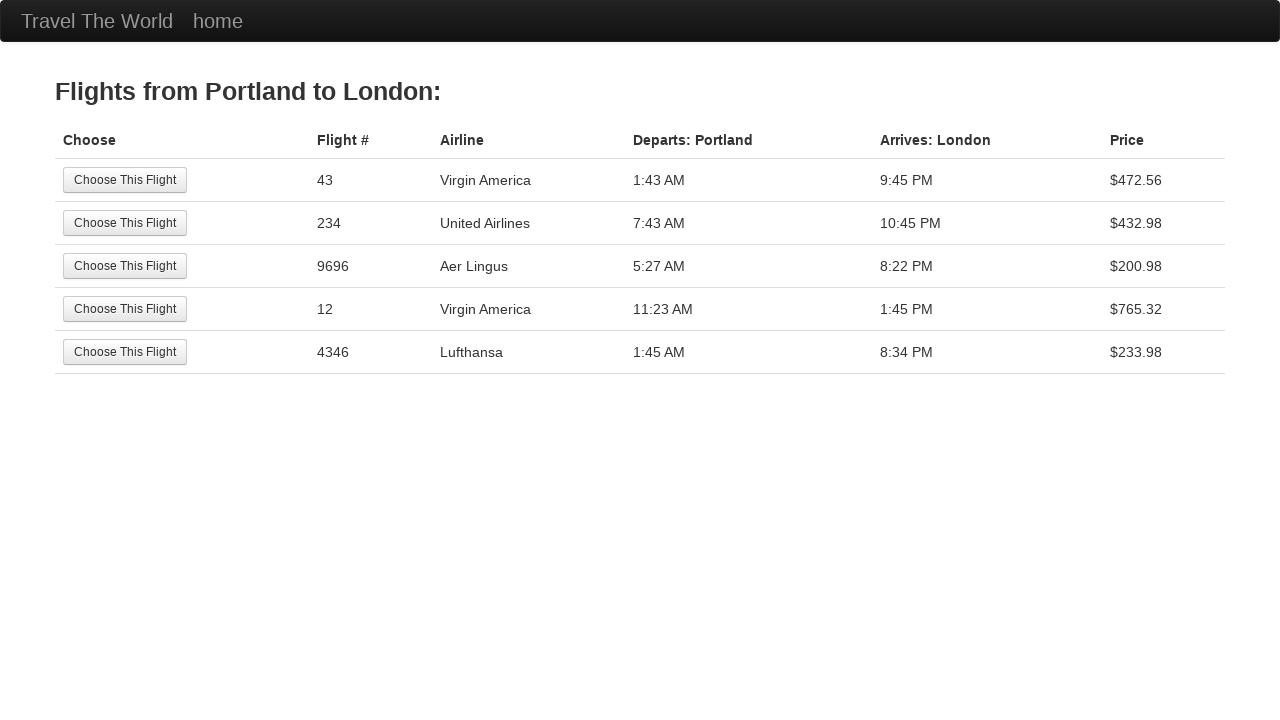

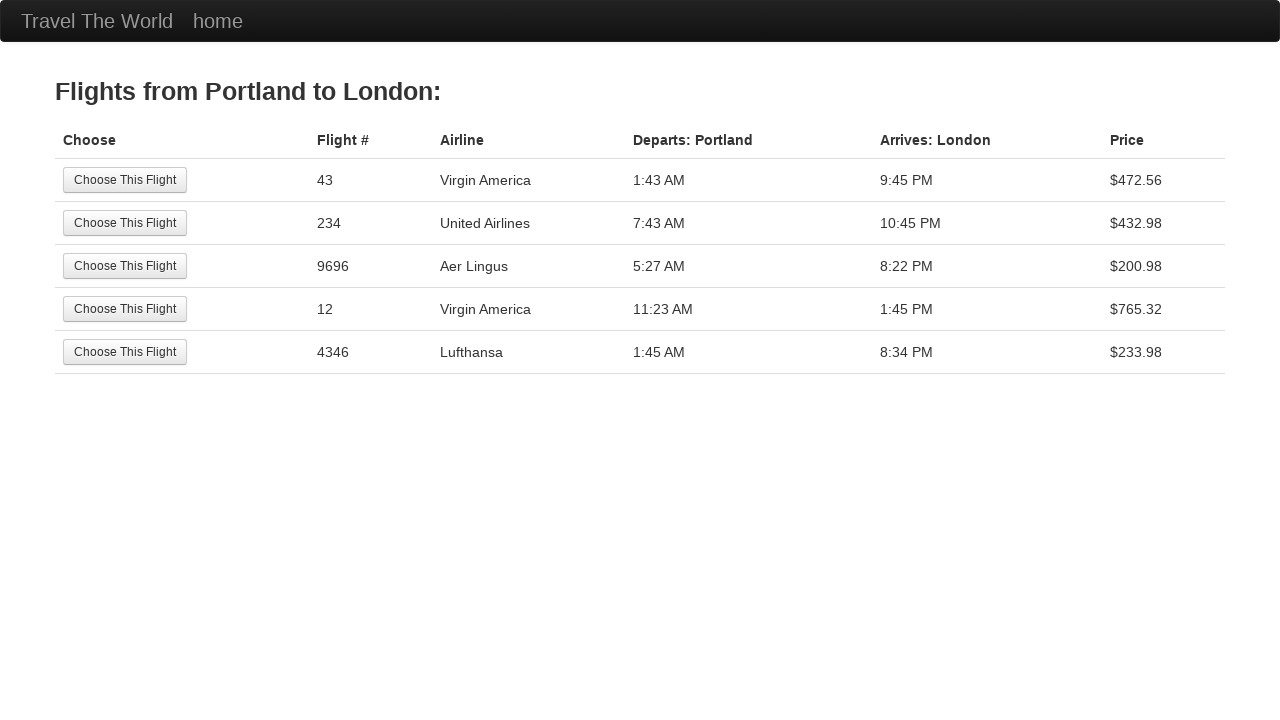